Tests basic alert functionality by clicking a button to trigger an alert and accepting it

Starting URL: https://demoqa.com/alerts

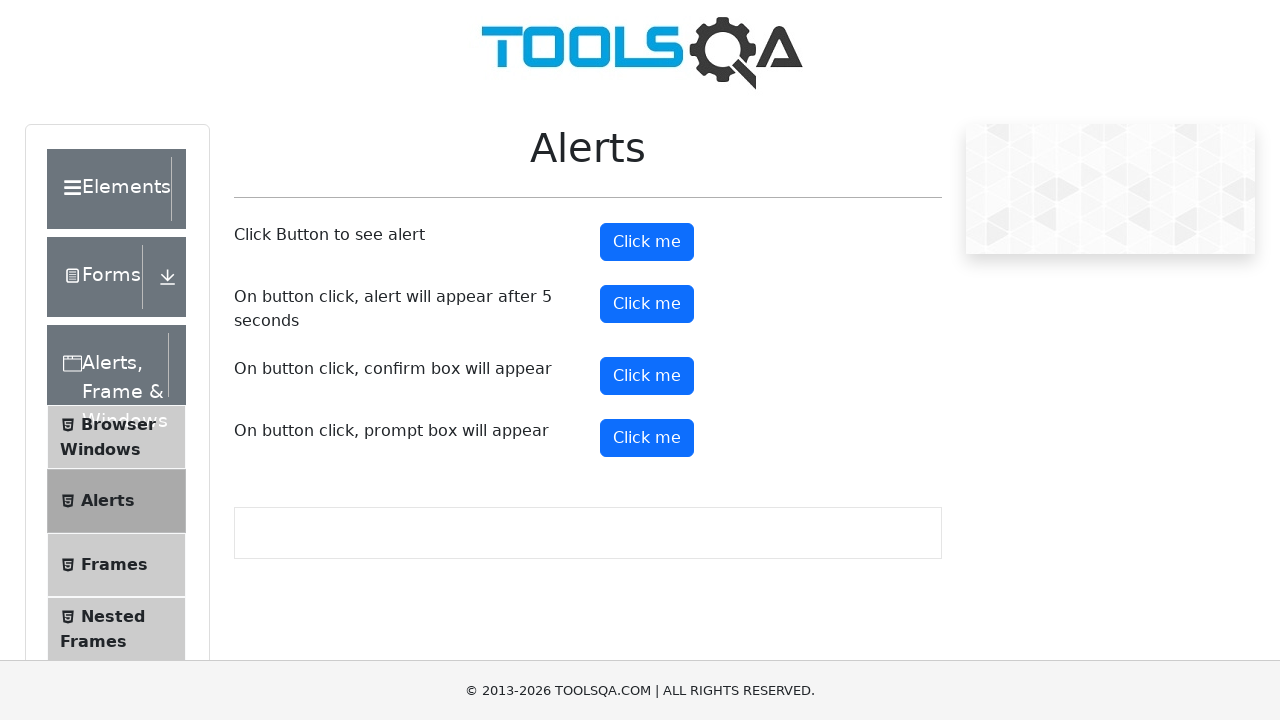

Clicked button to trigger alert at (647, 242) on xpath=(//button)[2]
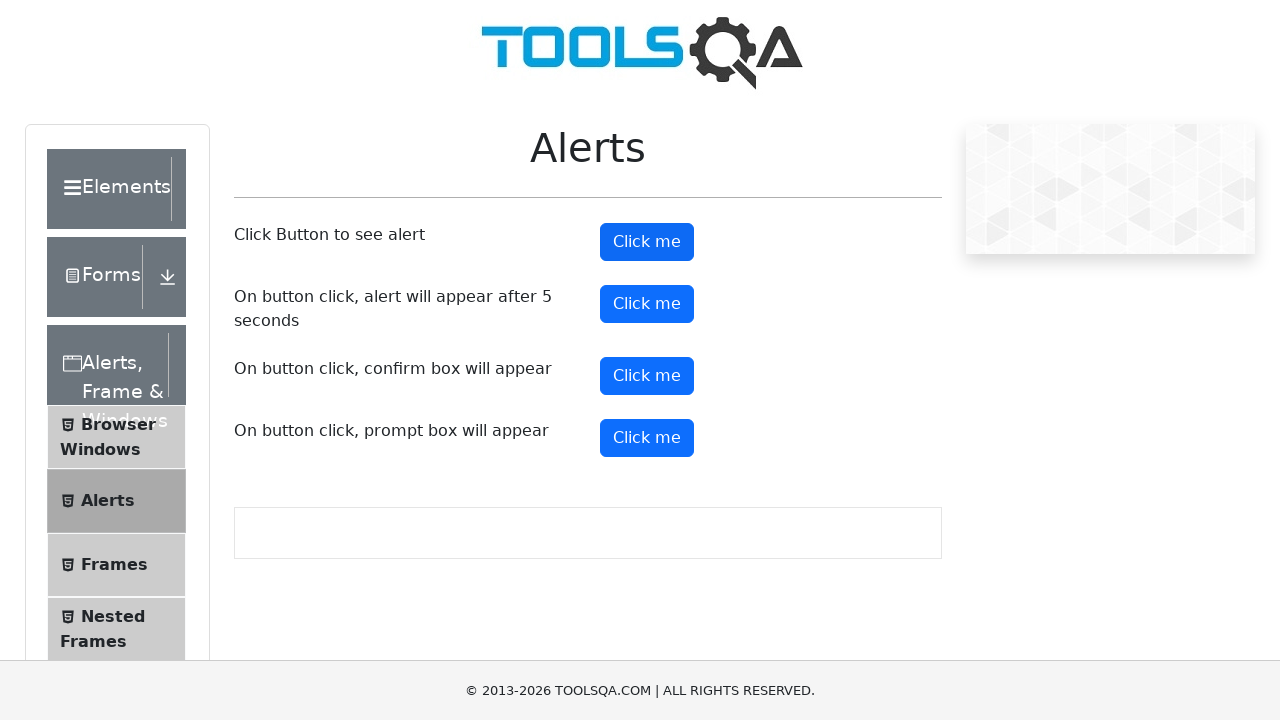

Set up dialog handler to accept alerts
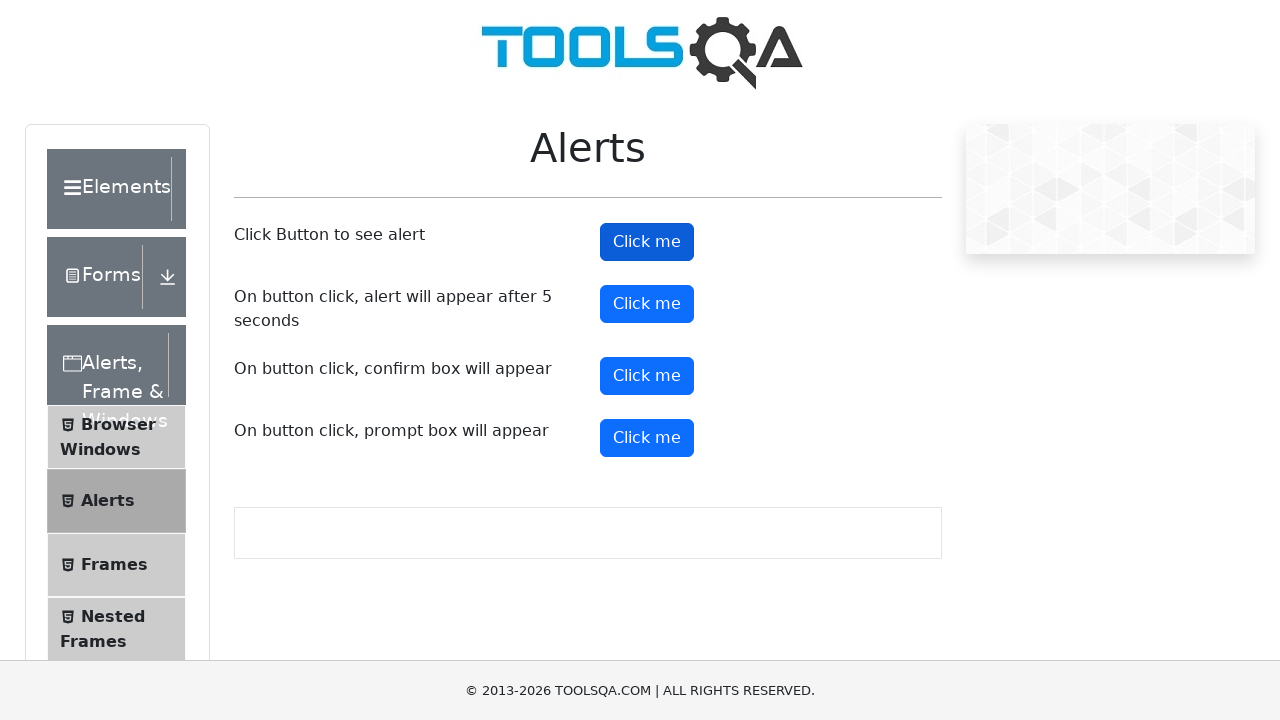

Waited 500ms for alert to be handled
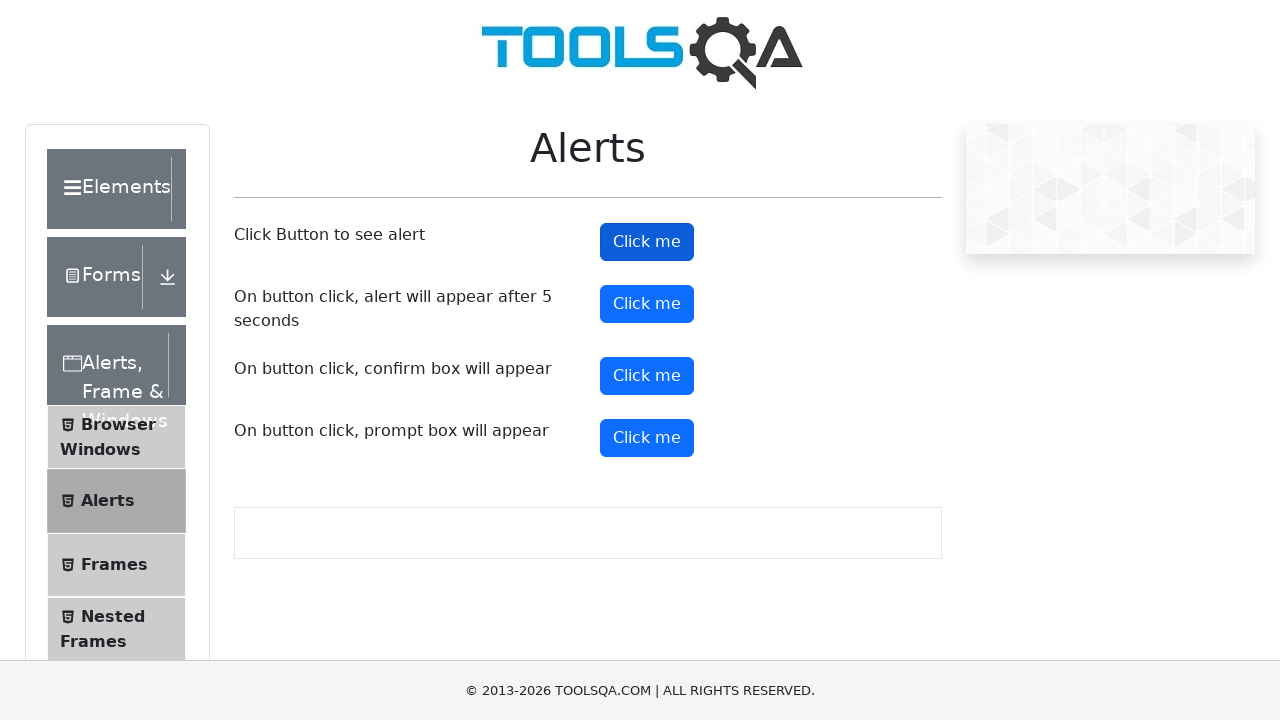

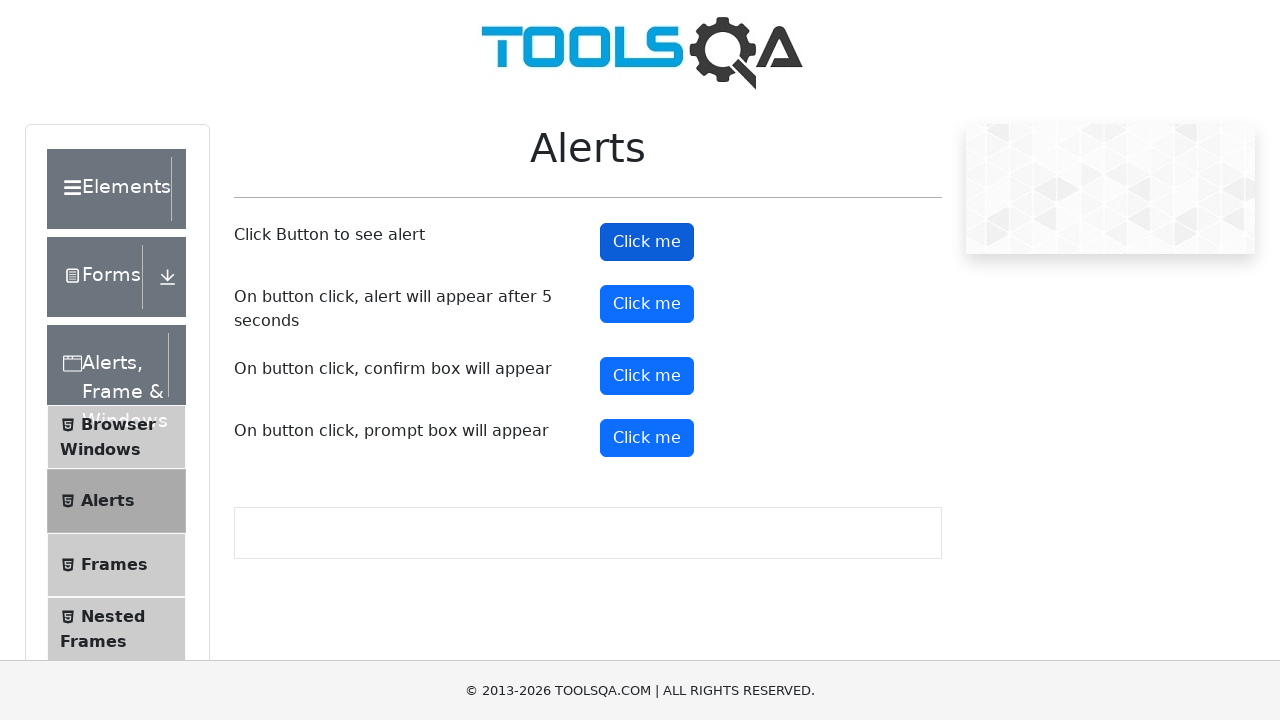